Navigates to the Interactions page and clicks the Sortable link to navigate to the Sortable page

Starting URL: https://demoqa.com/interaction

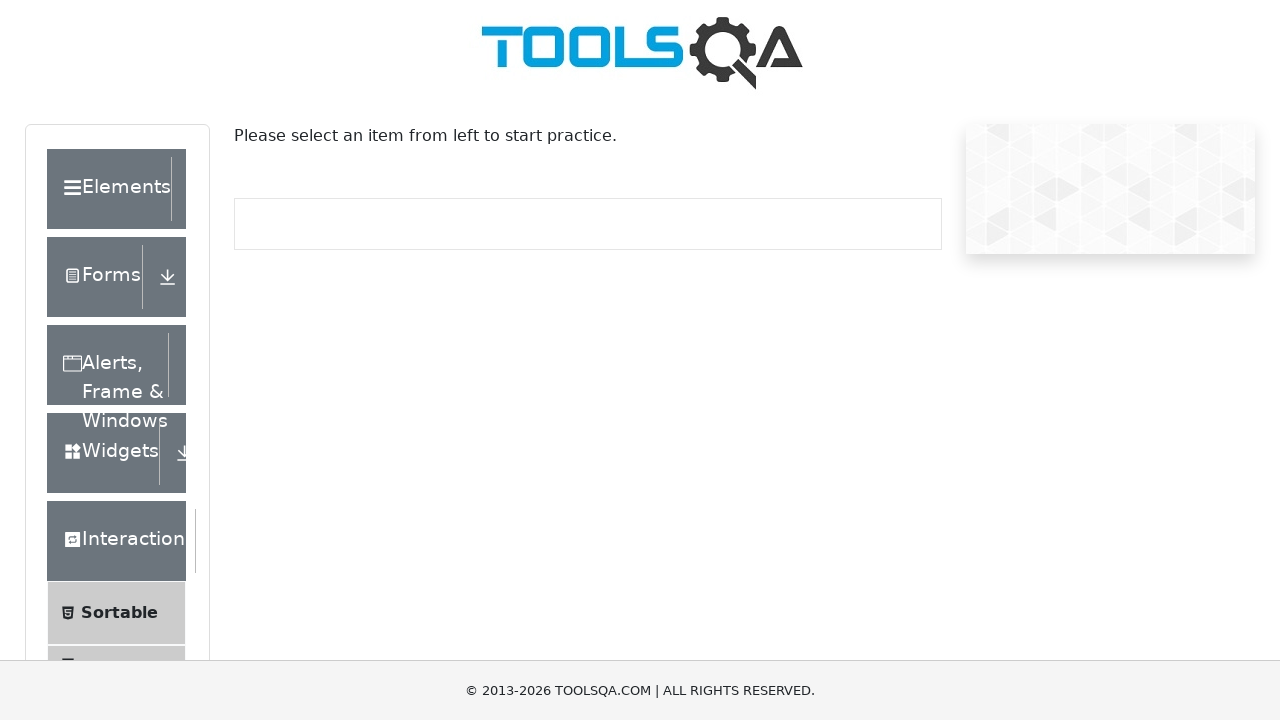

Clicked Sortable link in the Interactions page menu at (119, 613) on text=Sortable
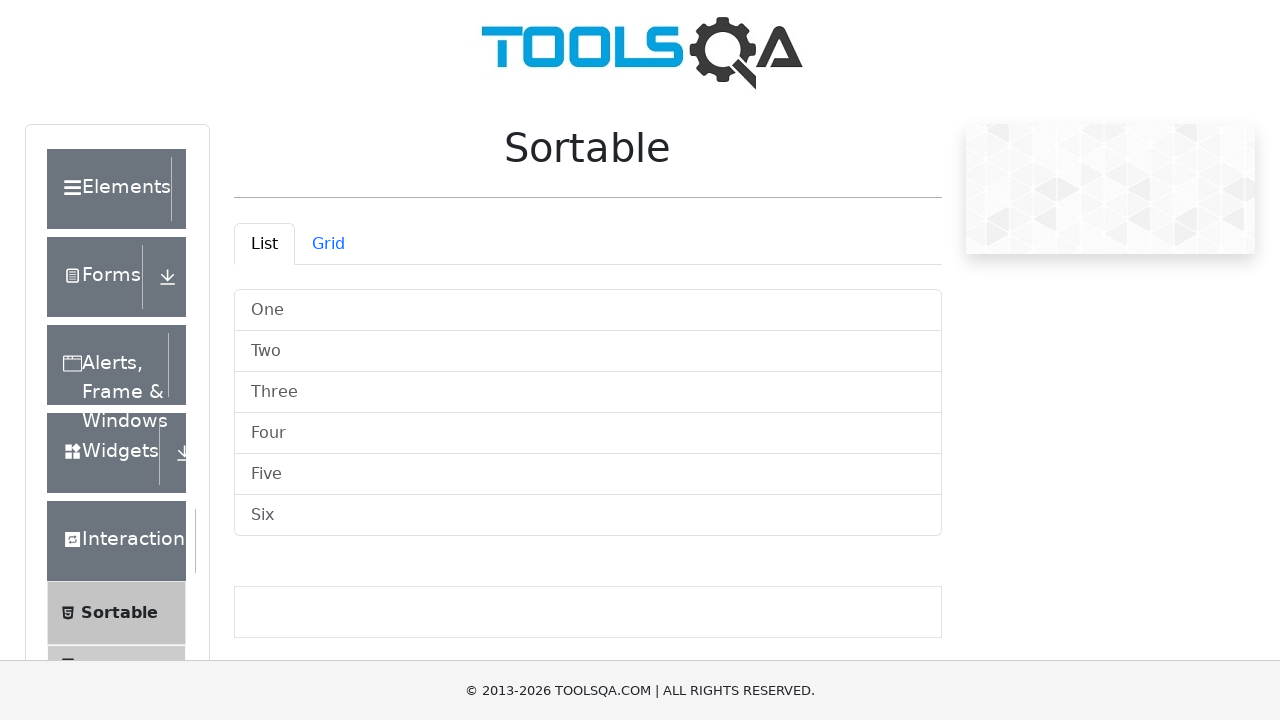

Successfully navigated to Sortable page
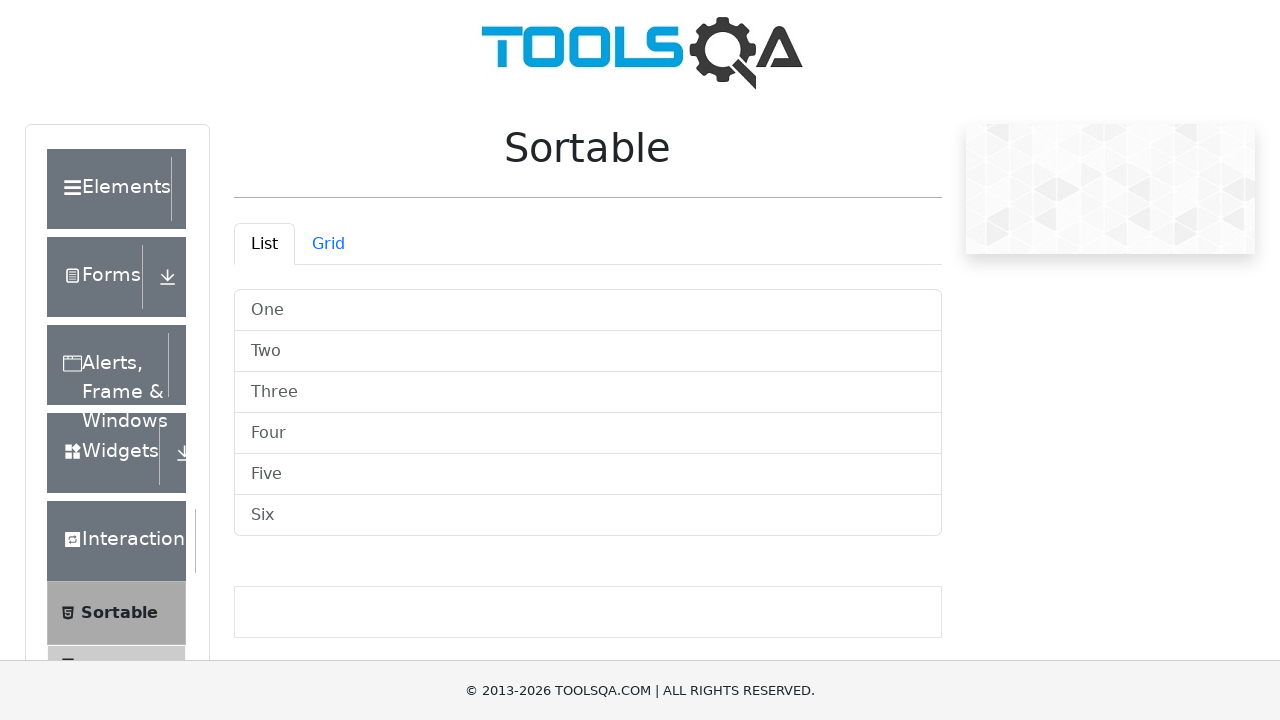

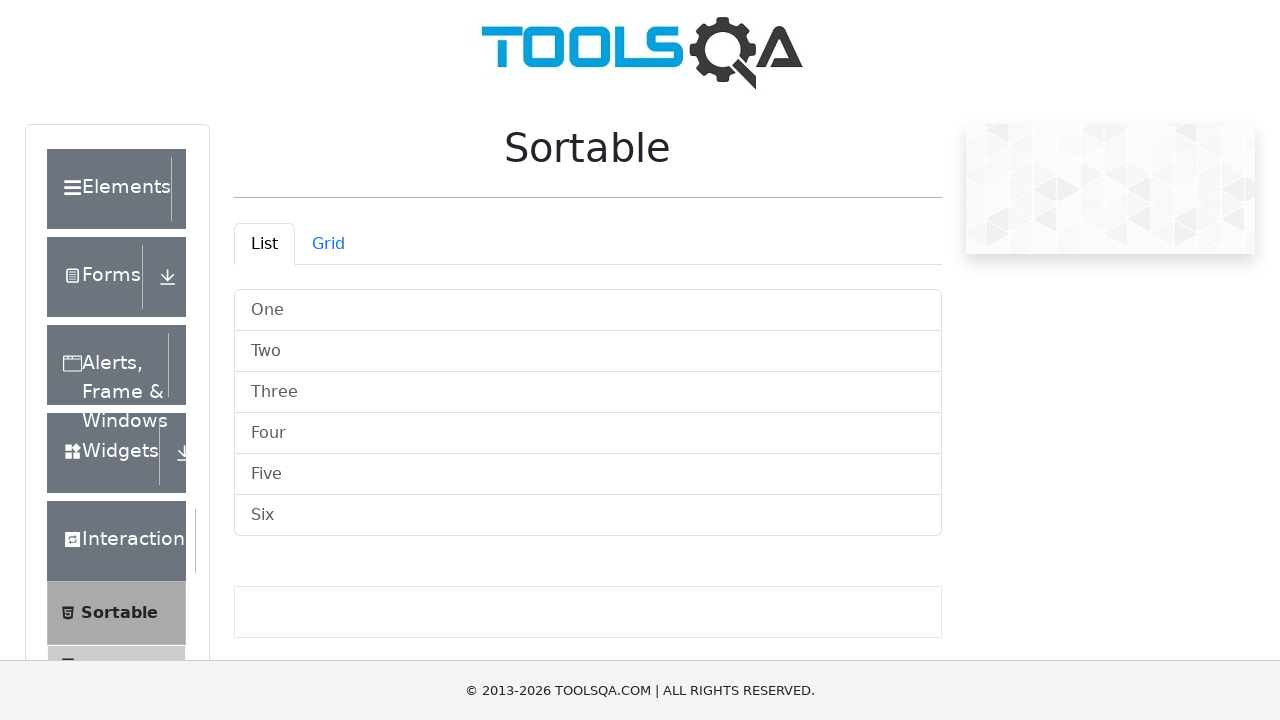